Tests multiple window functionality using a more robust approach by storing the initial window handle, clicking to open a new window, then switching between windows to verify page titles

Starting URL: https://the-internet.herokuapp.com/windows

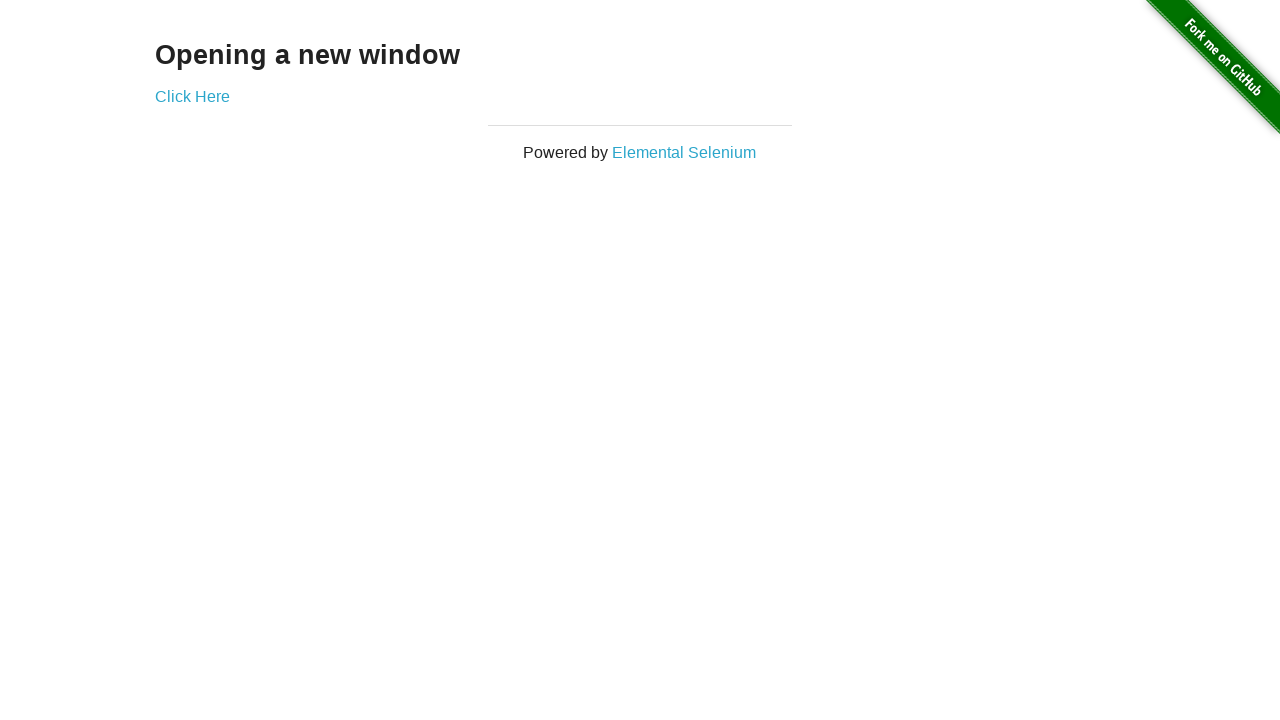

Clicked link to open new window at (192, 96) on .example a
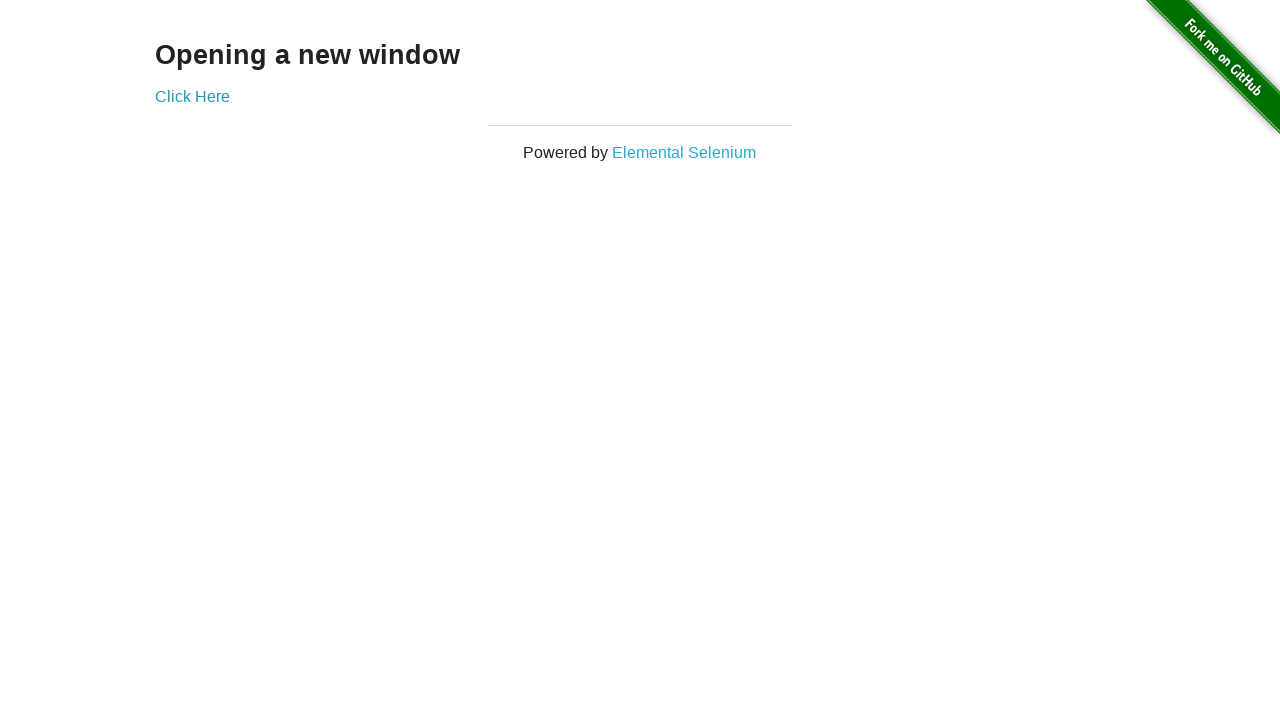

Captured new window handle
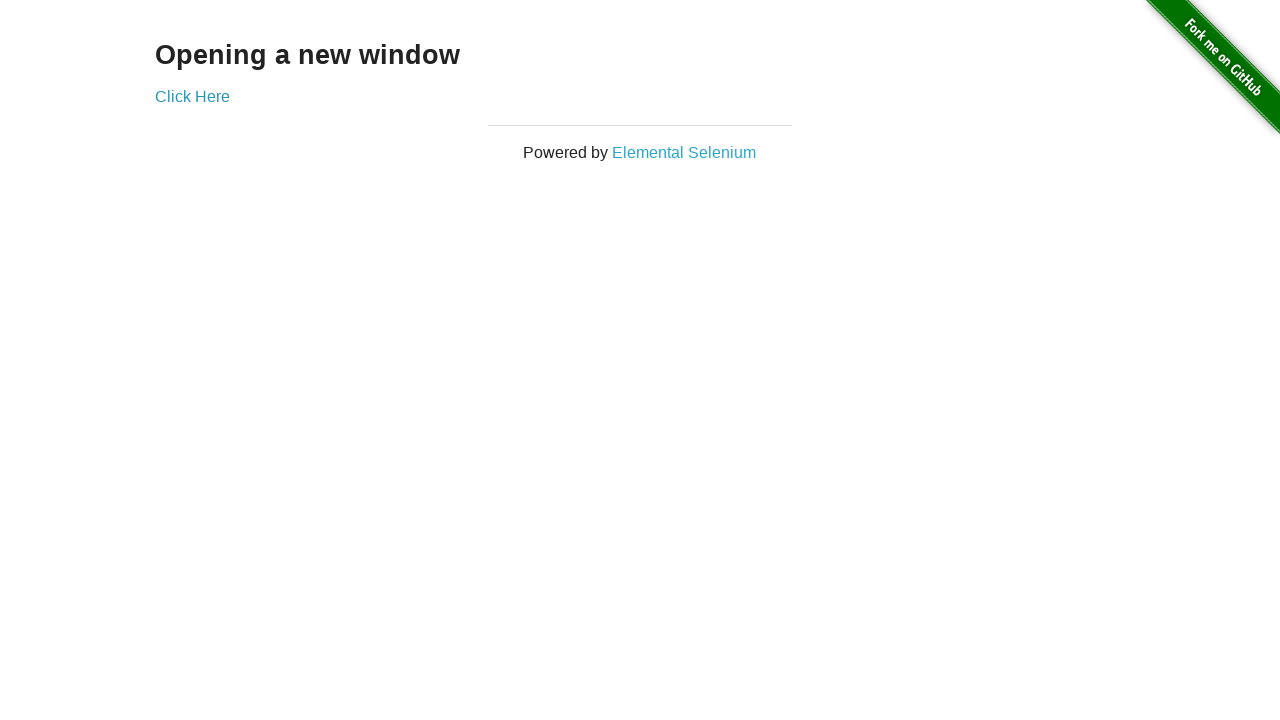

Verified original window title is 'The Internet'
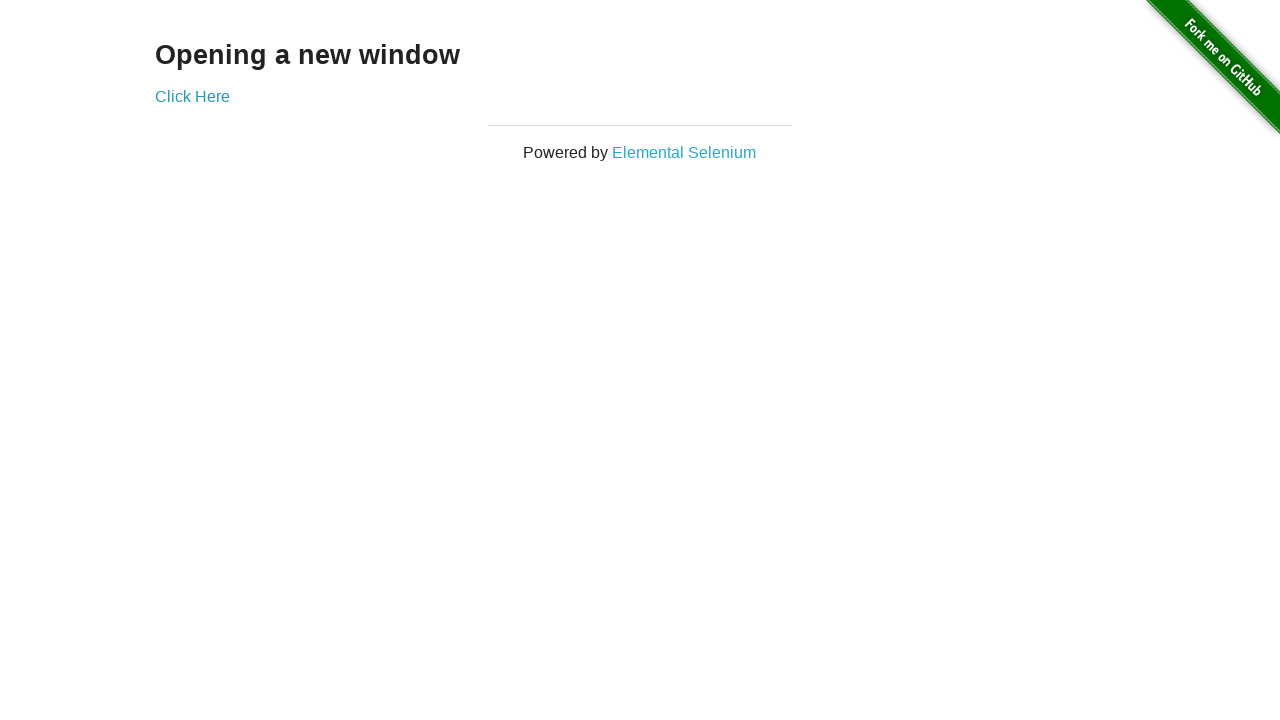

Waited for new window to load
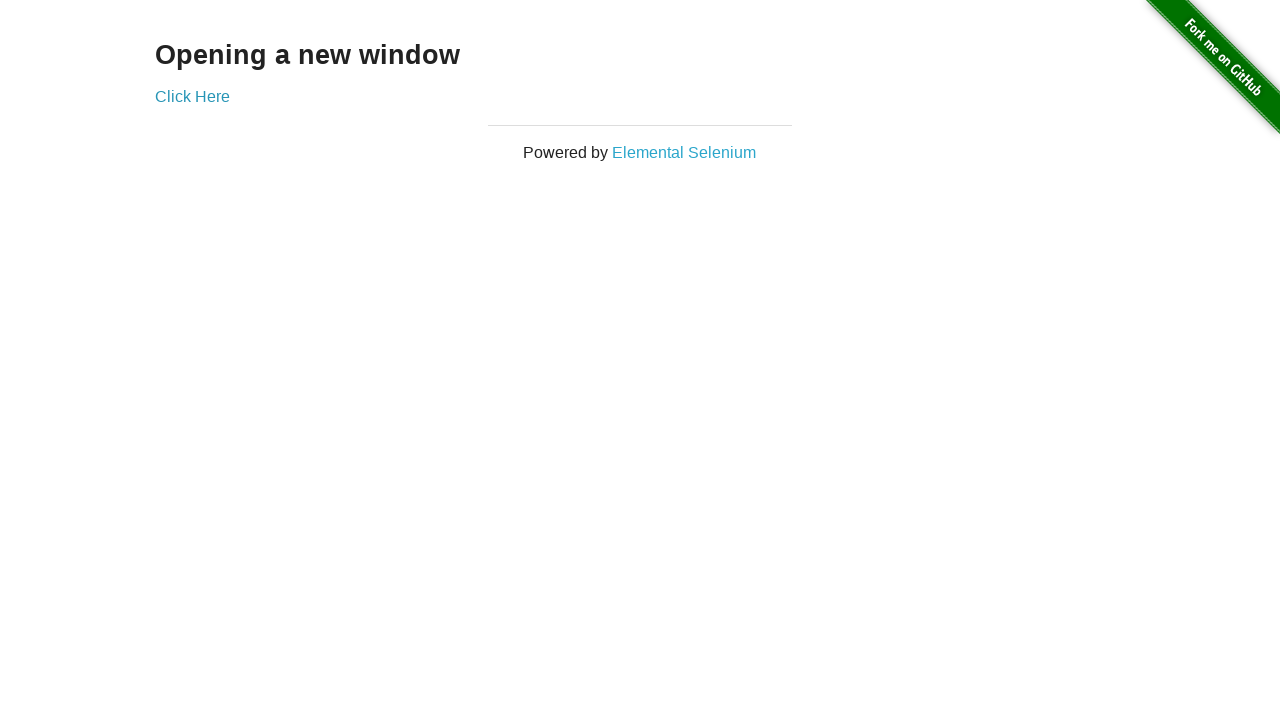

Verified new window title is 'New Window'
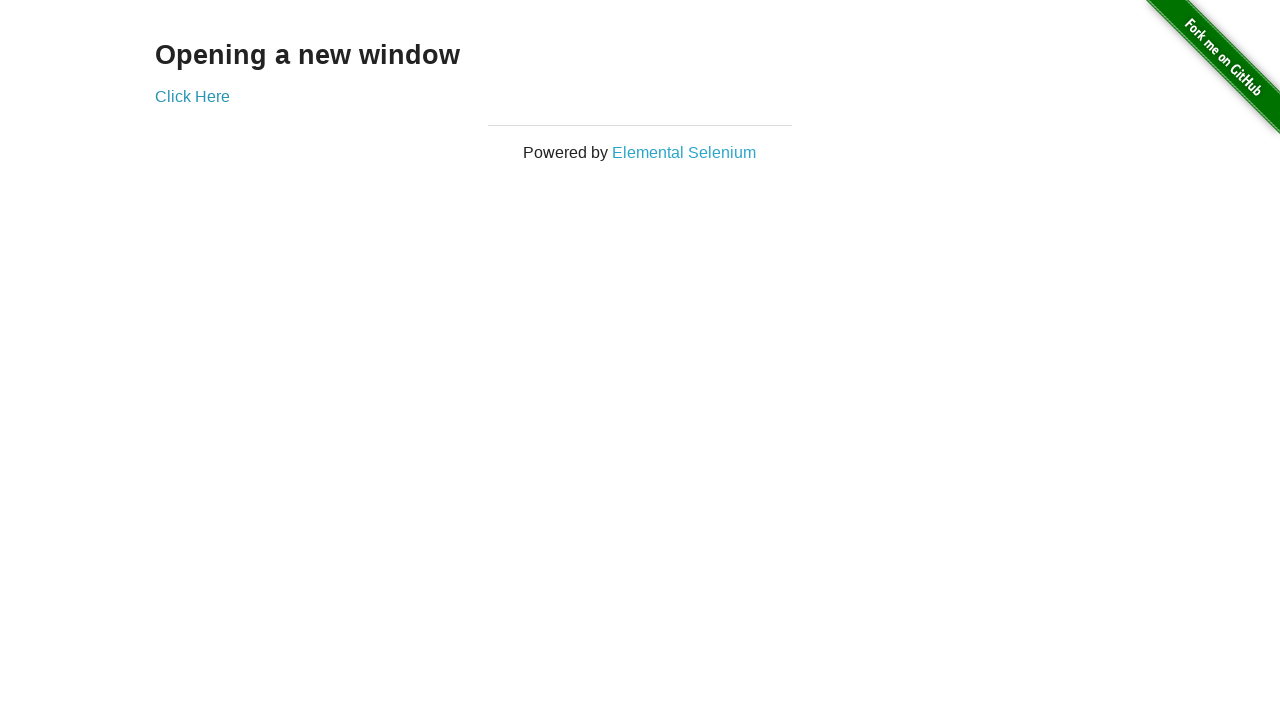

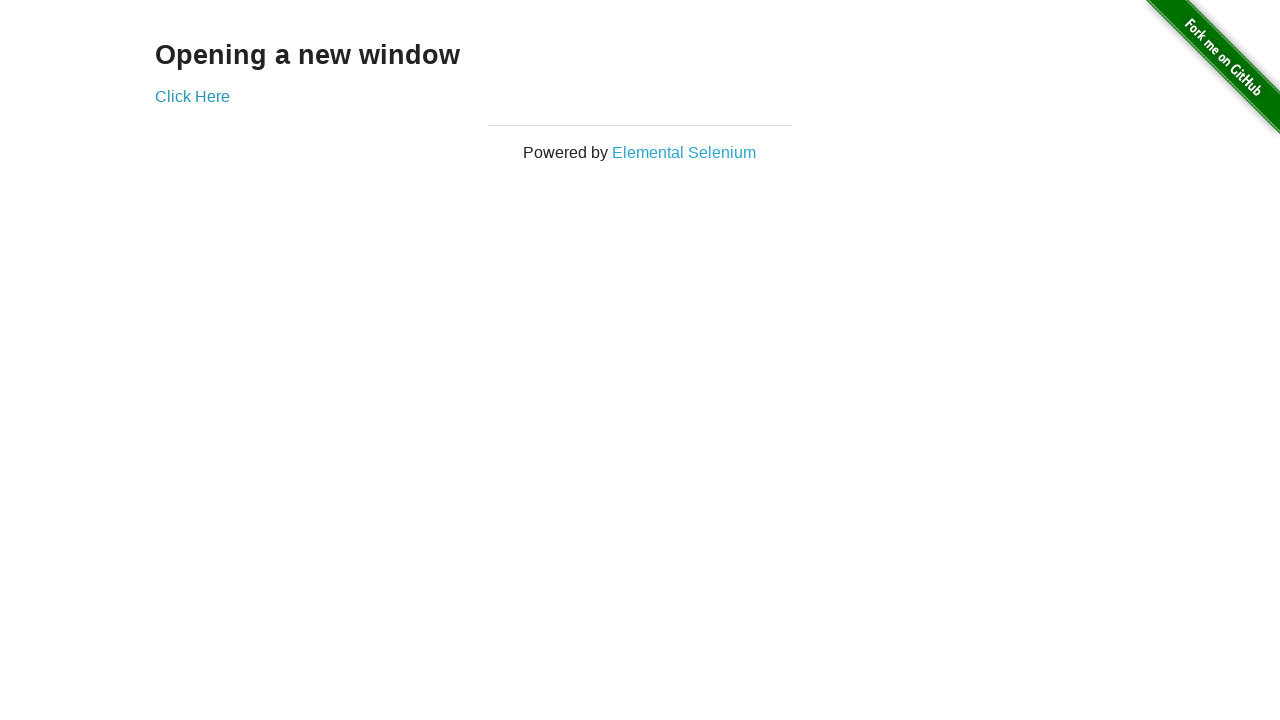